Tests filling out a registration form with personal details, date of birth, subjects, hobbies, address, and state/city selections

Starting URL: https://demoqa.com/automation-practice-form

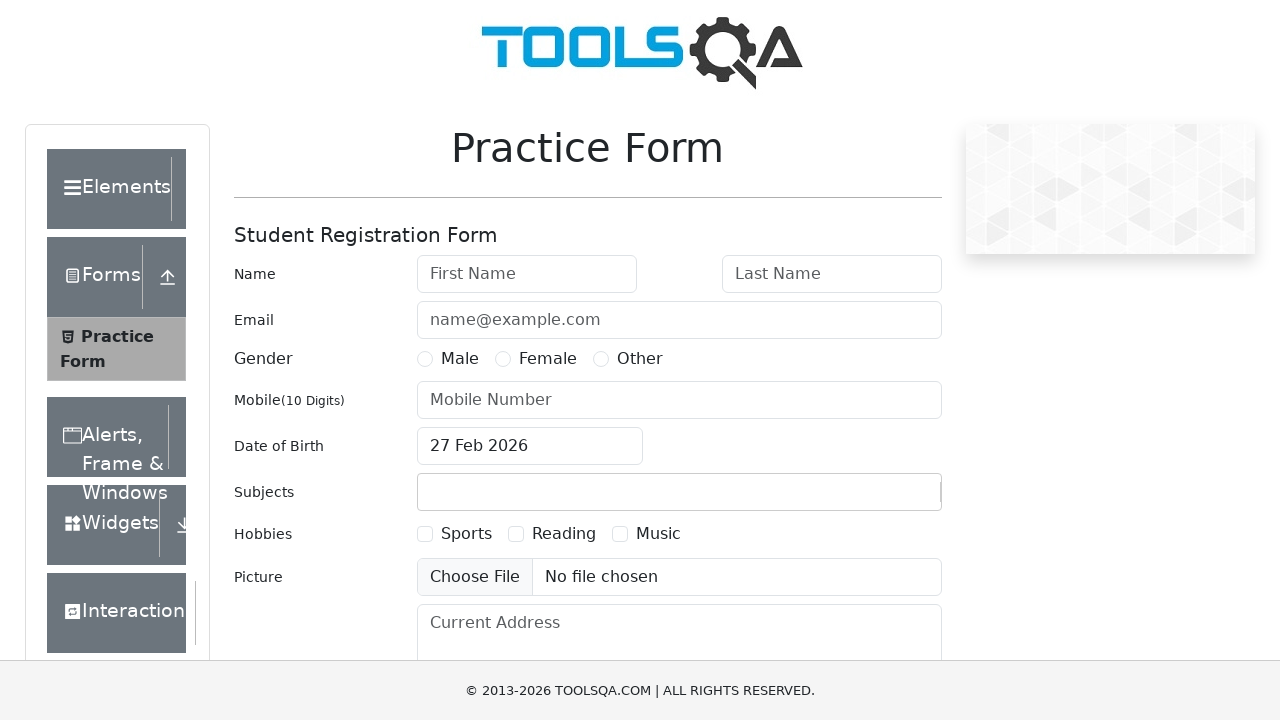

Filled first name field with 'Peter' on #firstName
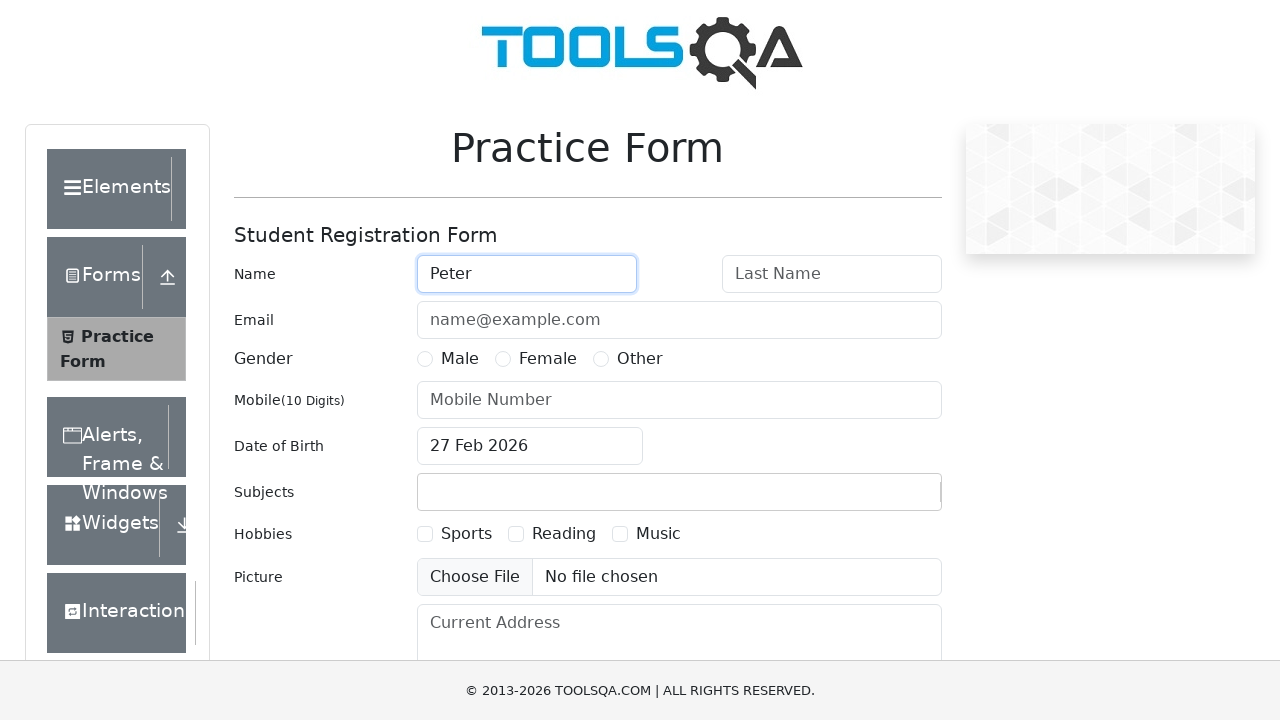

Filled last name field with 'Ivanov' on #lastName
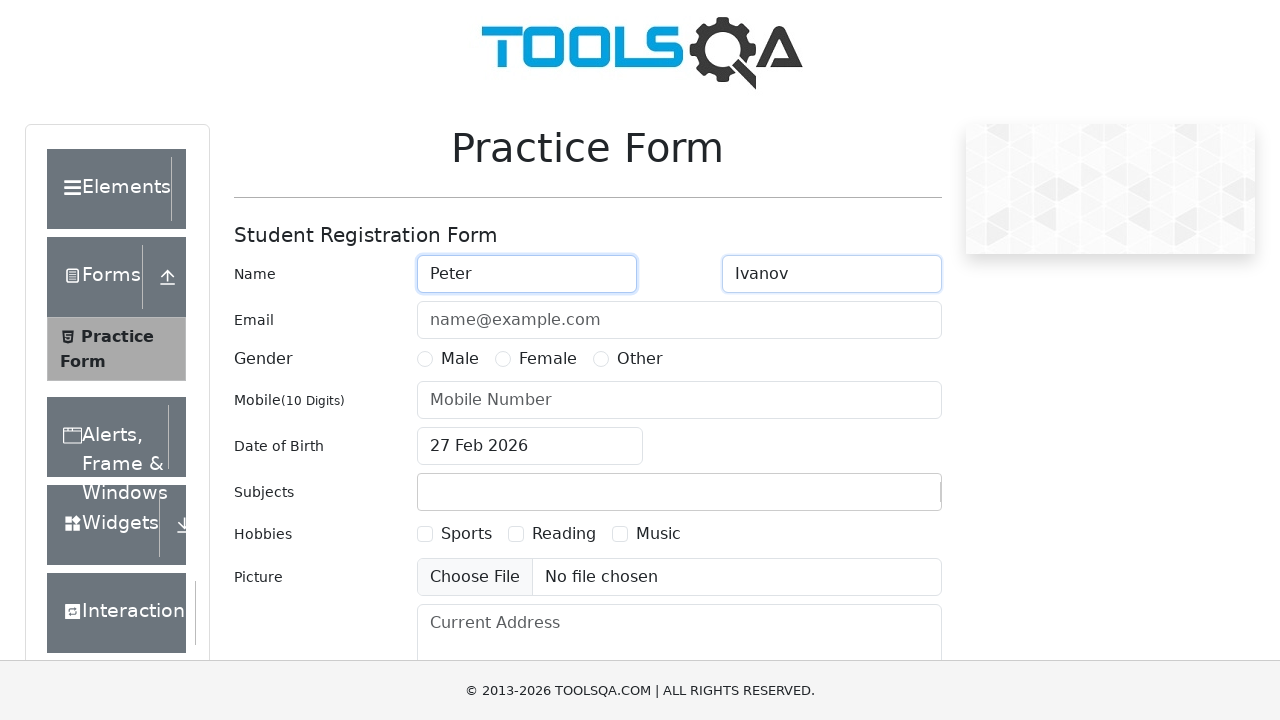

Filled email field with 'a@a.ru' on #userEmail
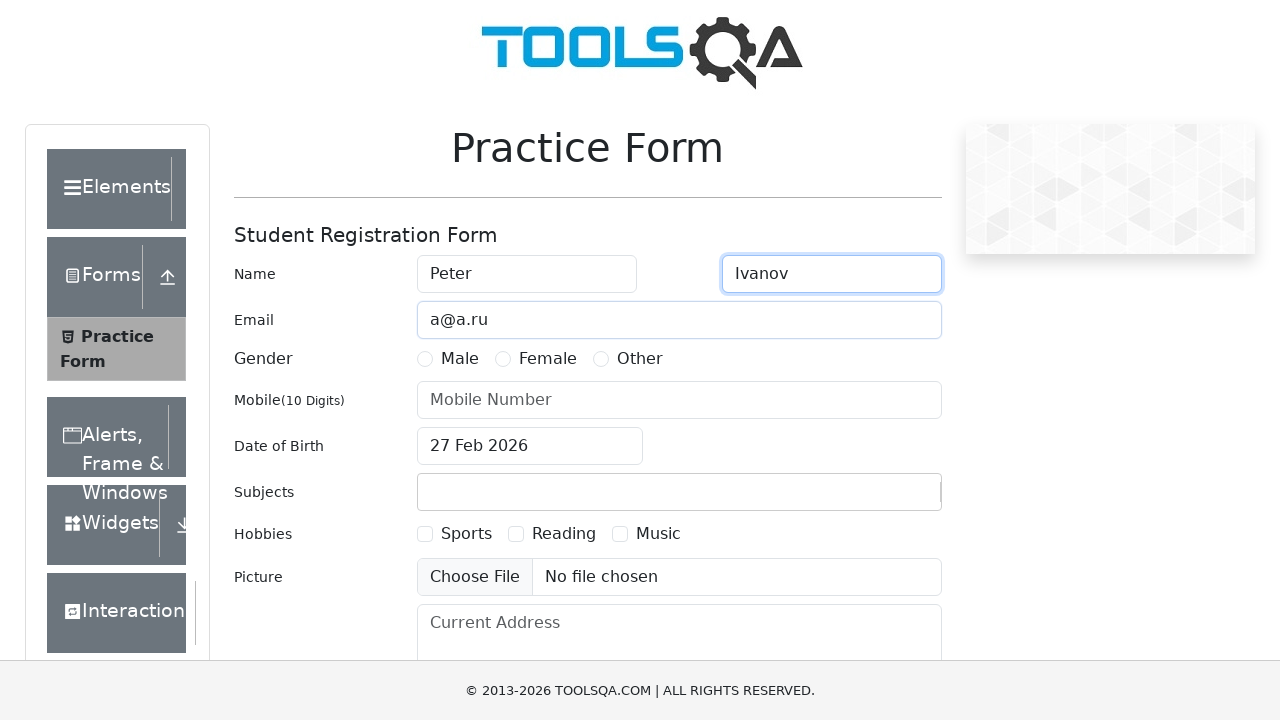

Selected Male gender option at (460, 359) on label[for='gender-radio-1']
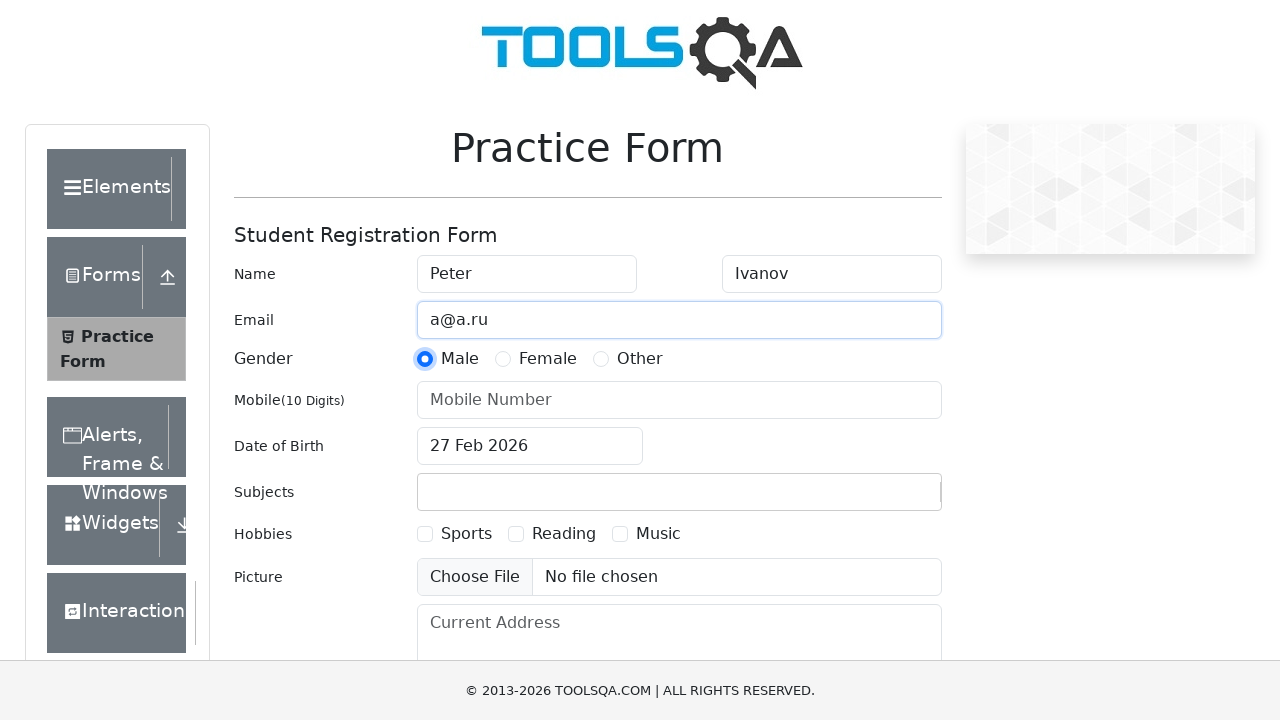

Filled mobile number field with '1234567890' on #userNumber
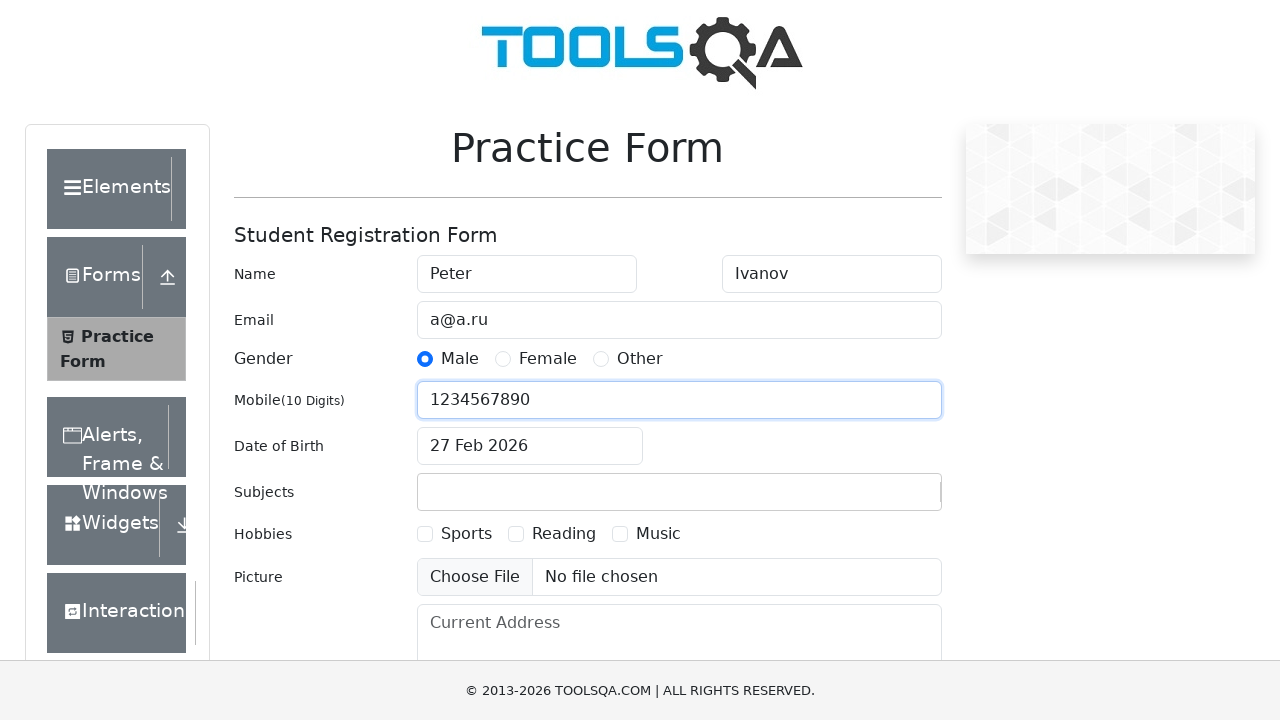

Clicked date of birth input field at (530, 446) on #dateOfBirthInput
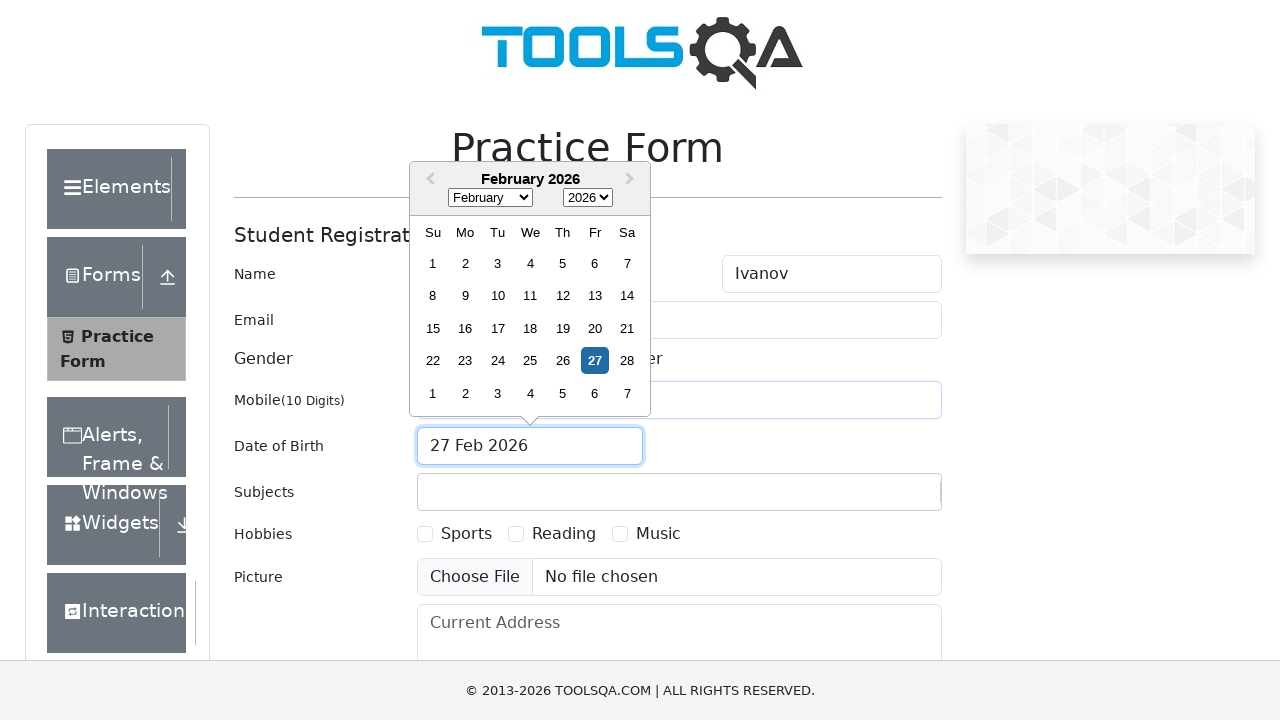

Selected November from month dropdown on select.react-datepicker__month-select
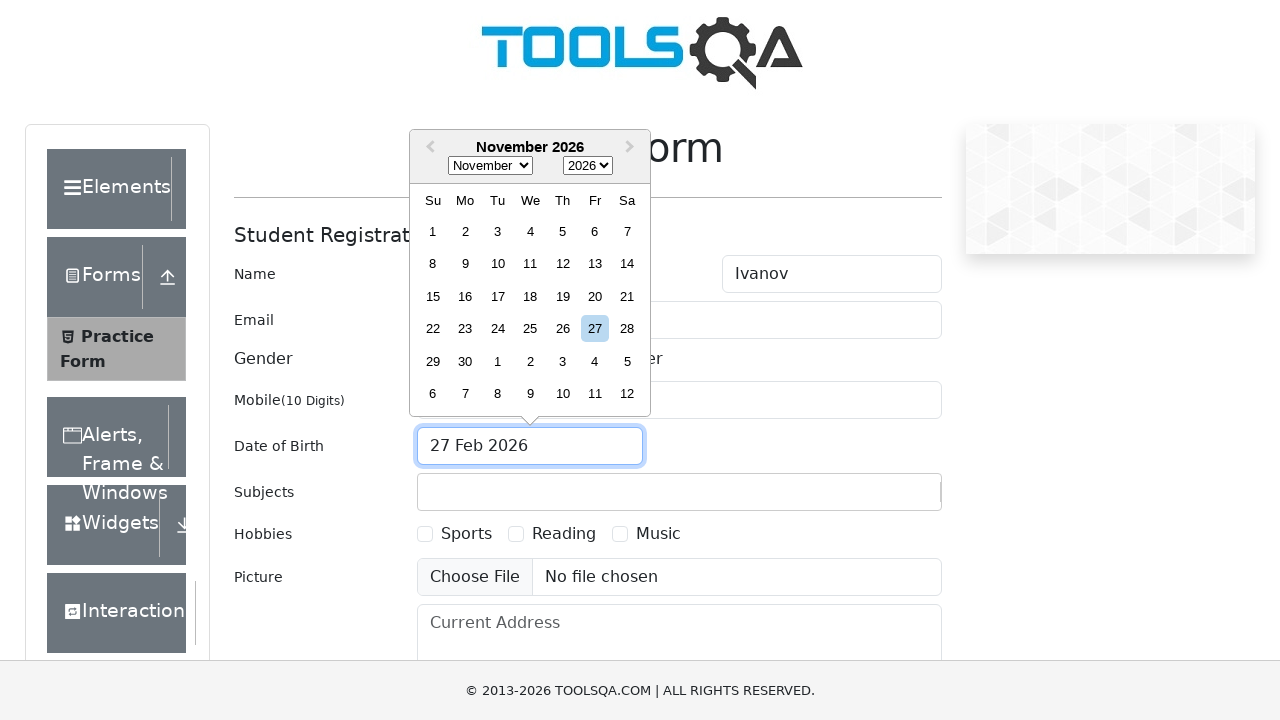

Selected 1985 from year dropdown on select.react-datepicker__year-select
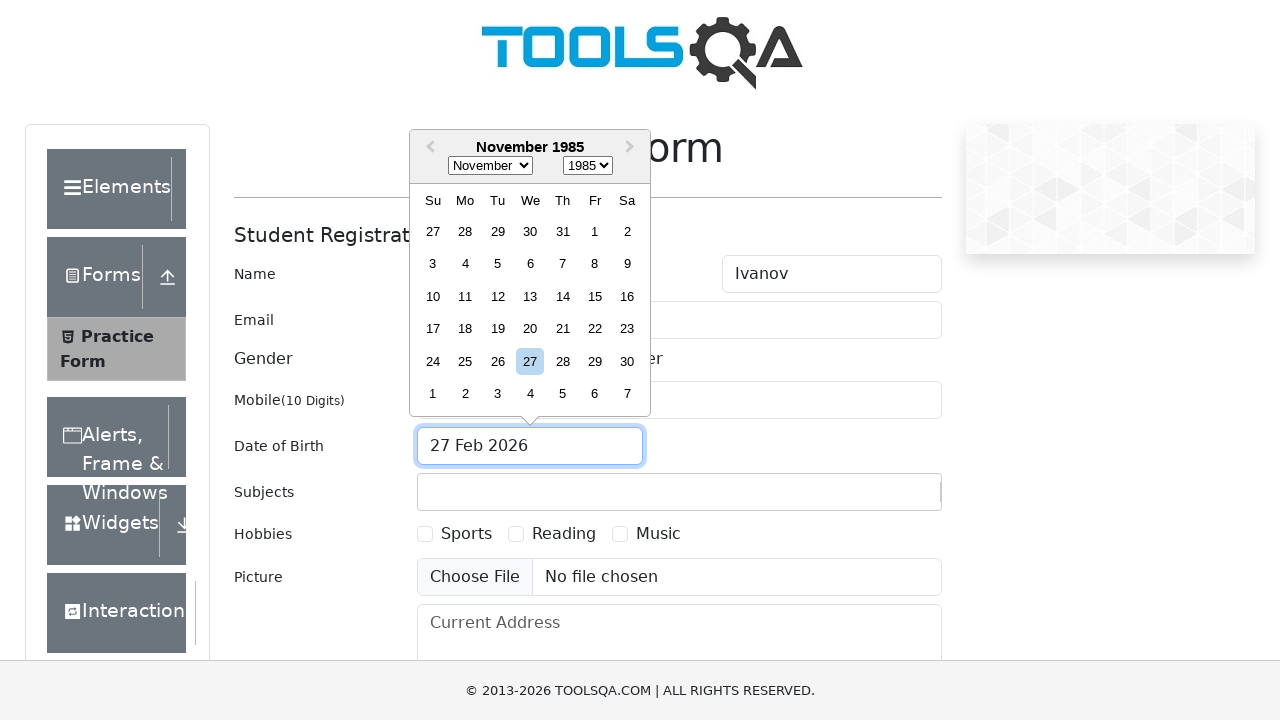

Selected 15th November 1985 as date of birth at (595, 296) on xpath=//div[@aria-label='Choose Friday, November 15th, 1985']
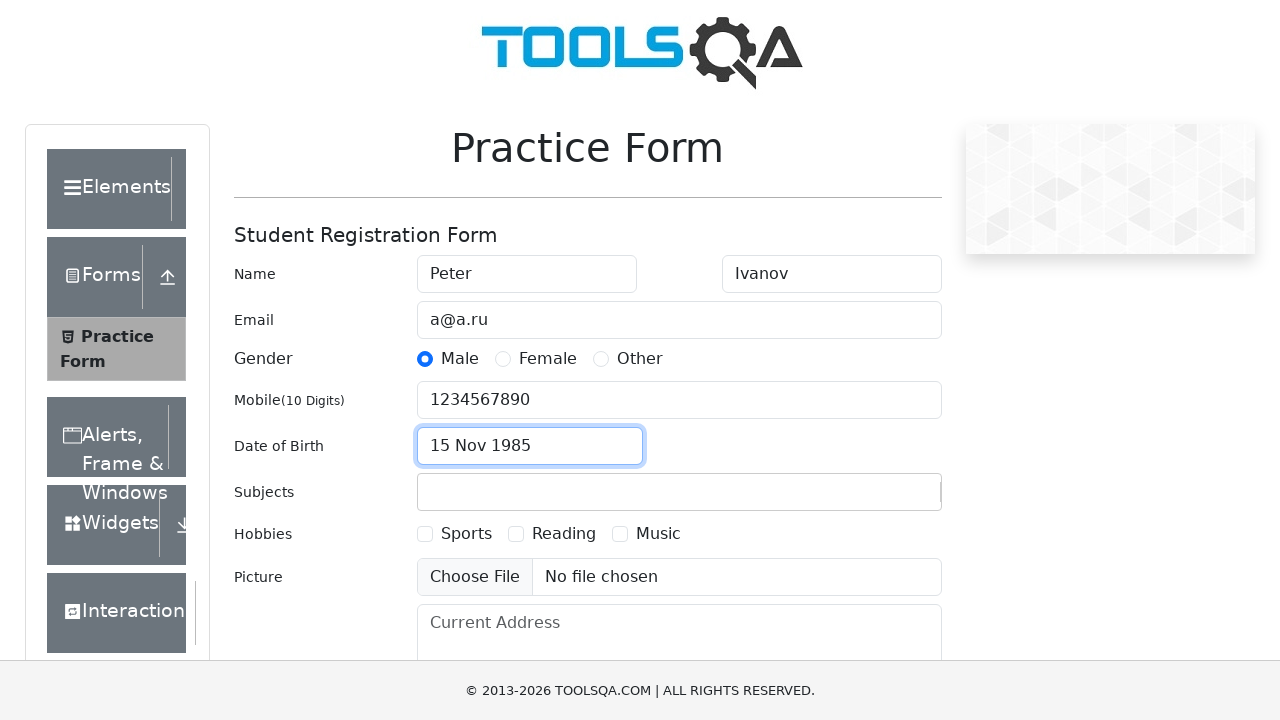

Clicked subjects input field at (430, 492) on #subjectsInput
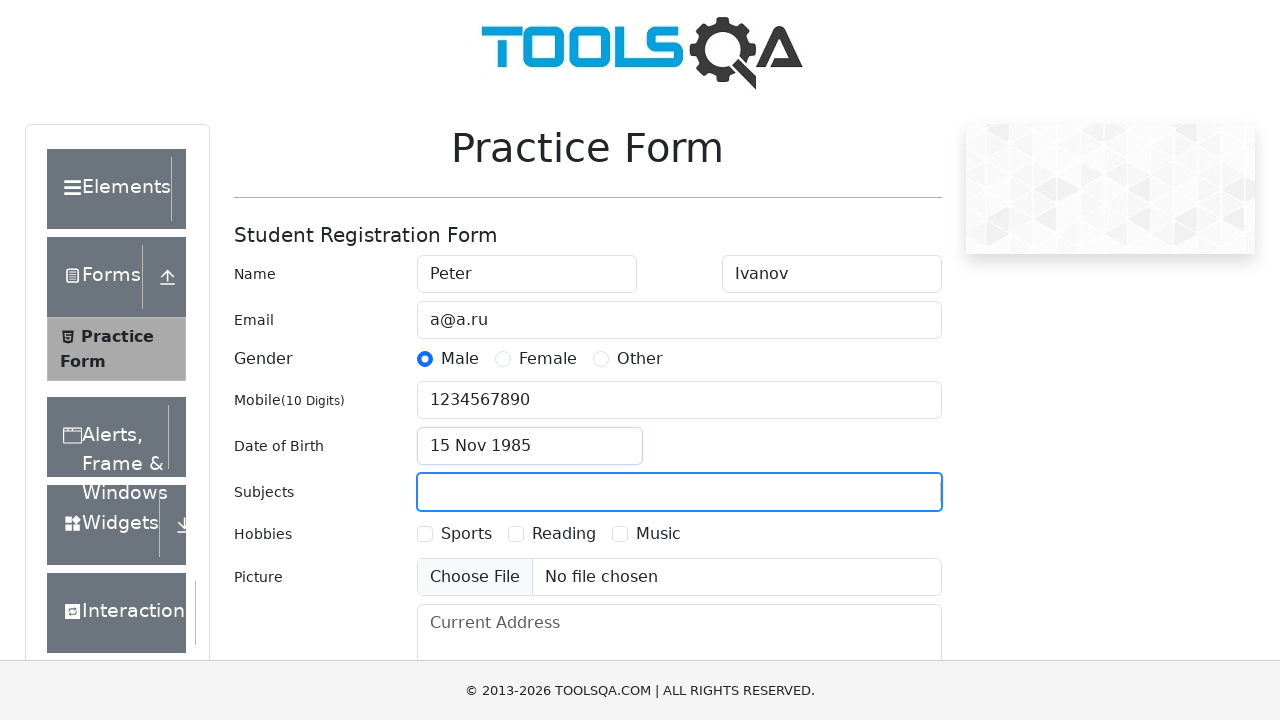

Typed 'Maths' in subjects field on #subjectsInput
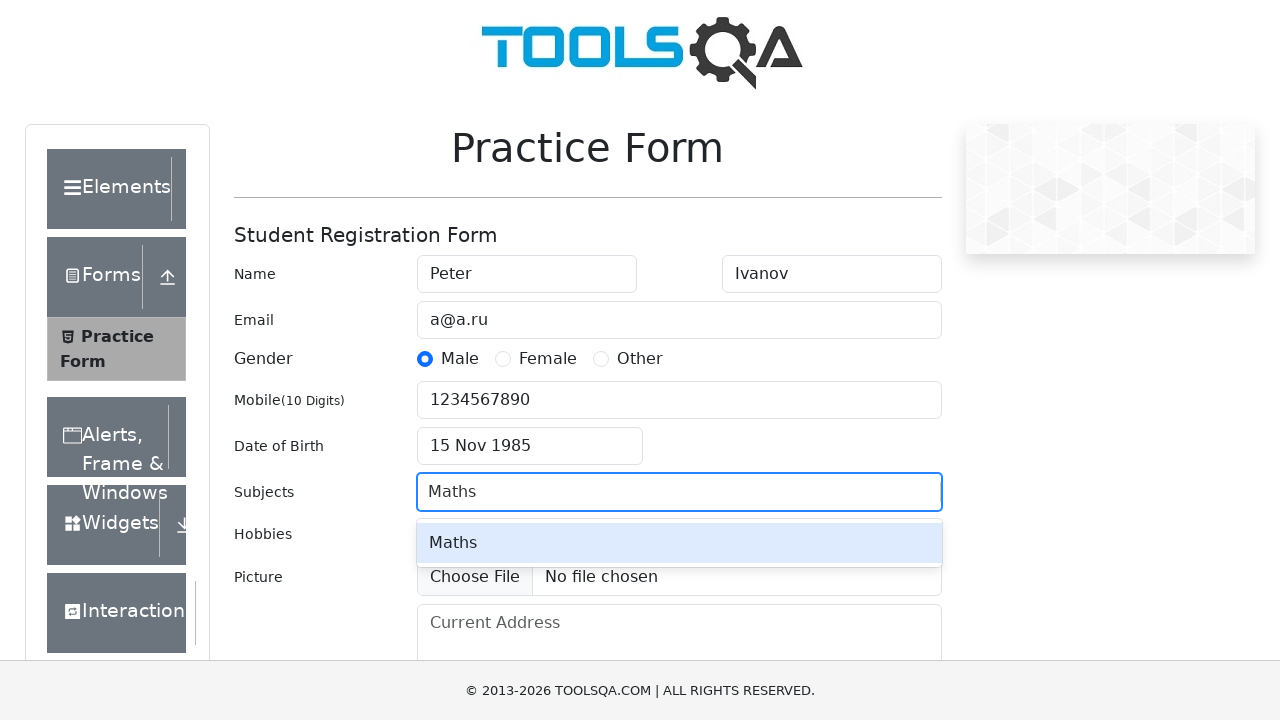

Selected Maths from subject dropdown options at (679, 543) on #react-select-2-option-0
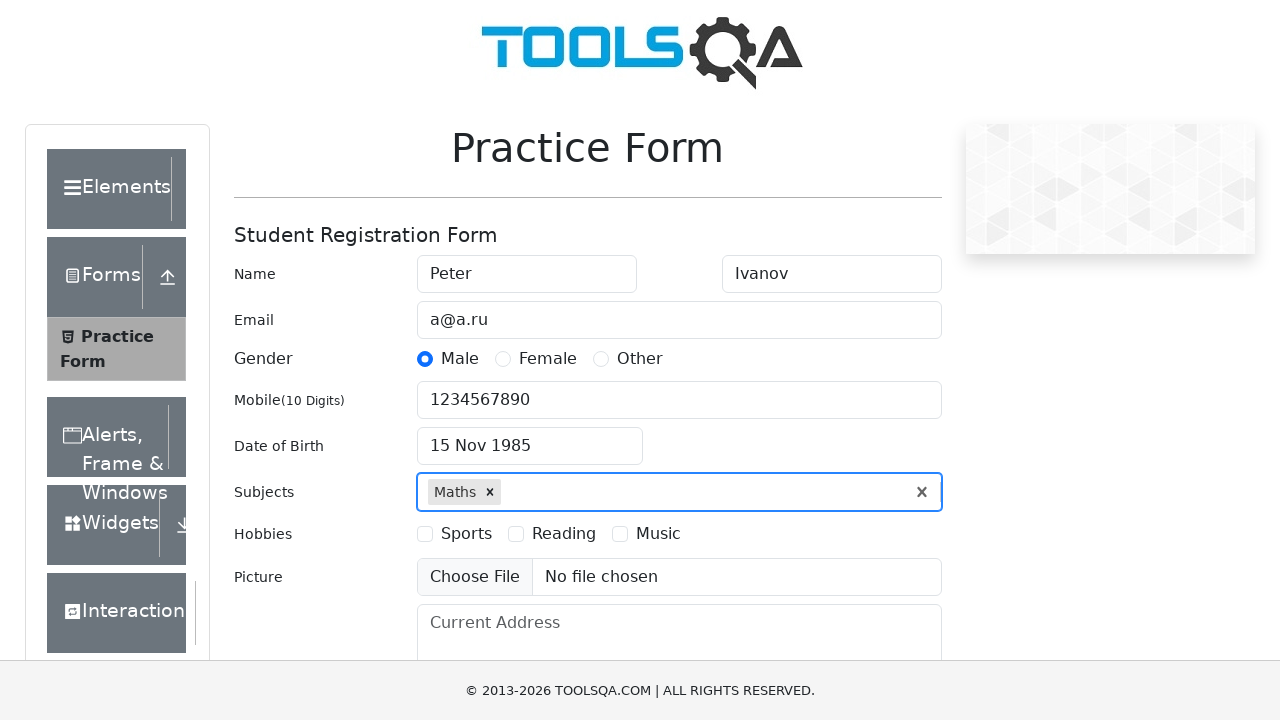

Selected Sports hobby checkbox at (466, 534) on label[for='hobbies-checkbox-1']
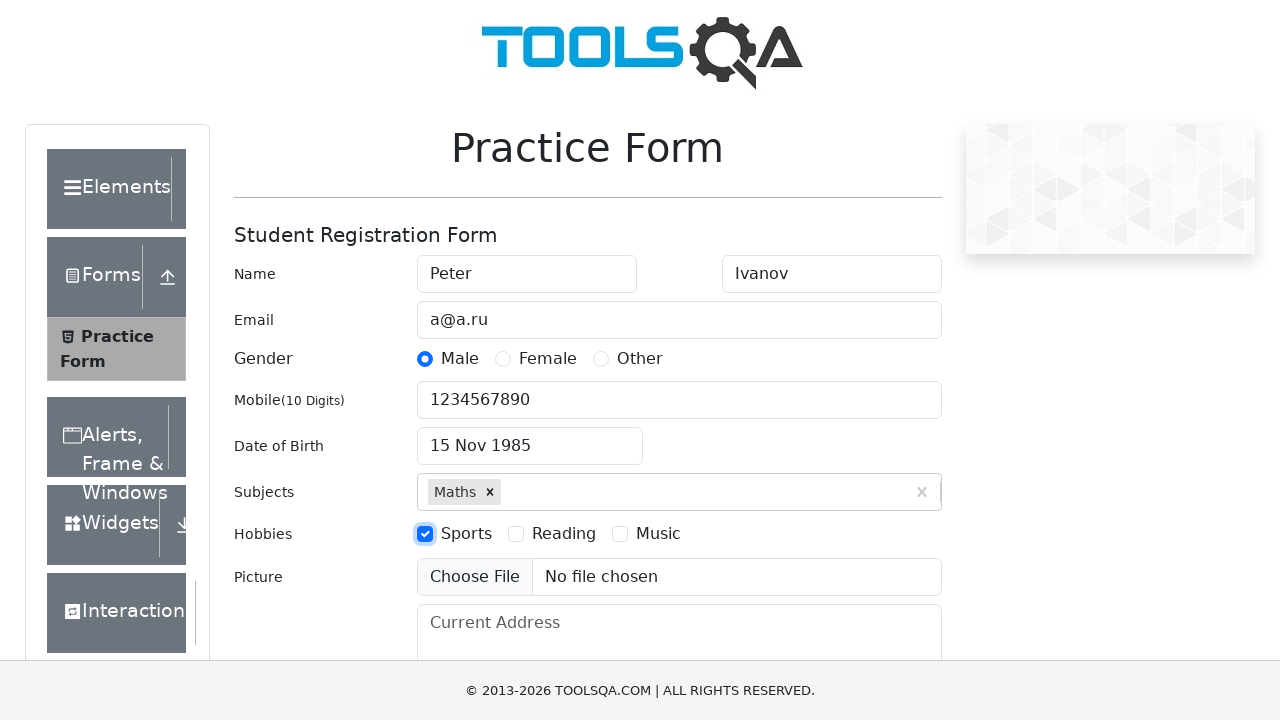

Filled current address with 'CA, San Francisco, 17 avn, 1' on #currentAddress
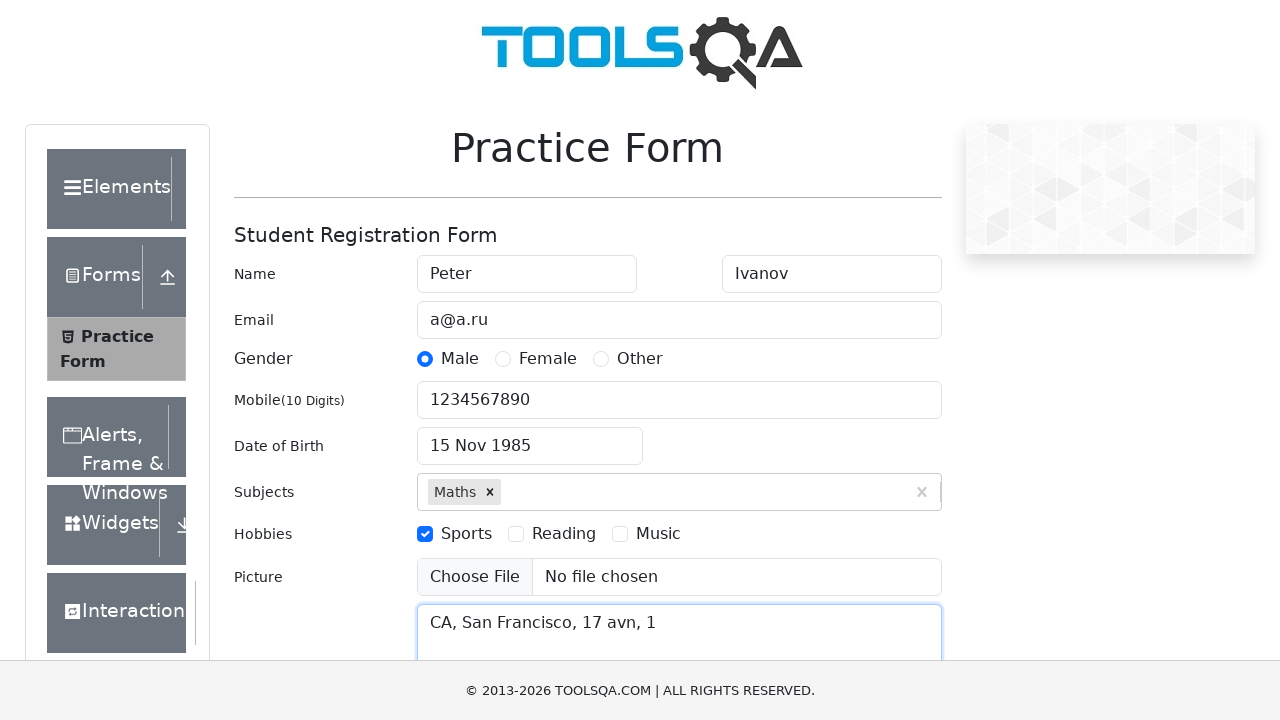

Scrolled to submit button
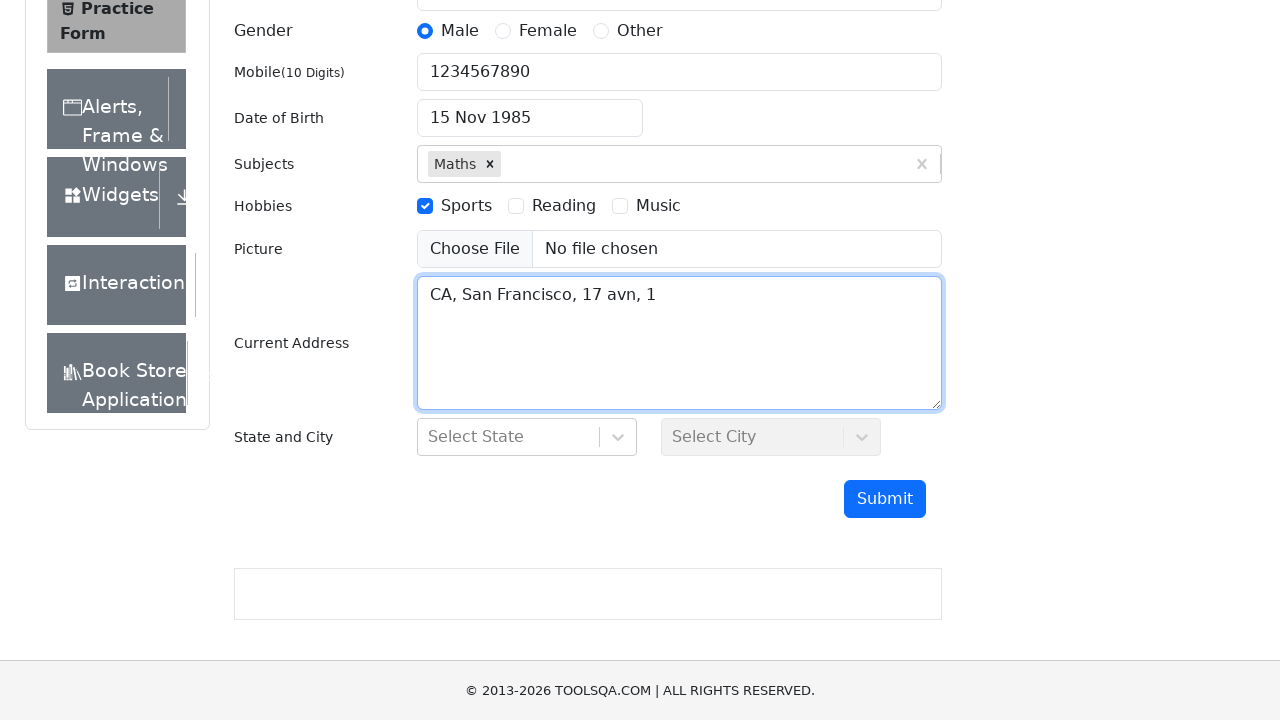

Typed 'NCR' in state field on #react-select-3-input
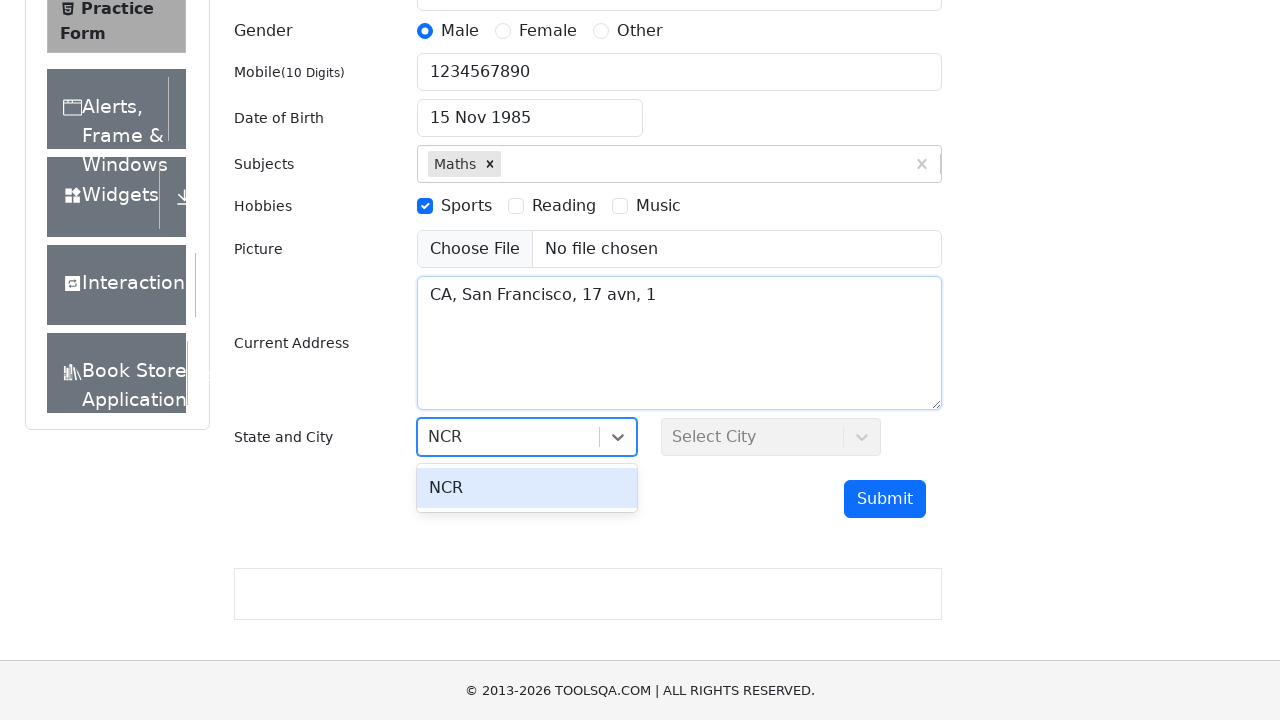

Selected NCR from state dropdown at (527, 488) on #react-select-3-option-0
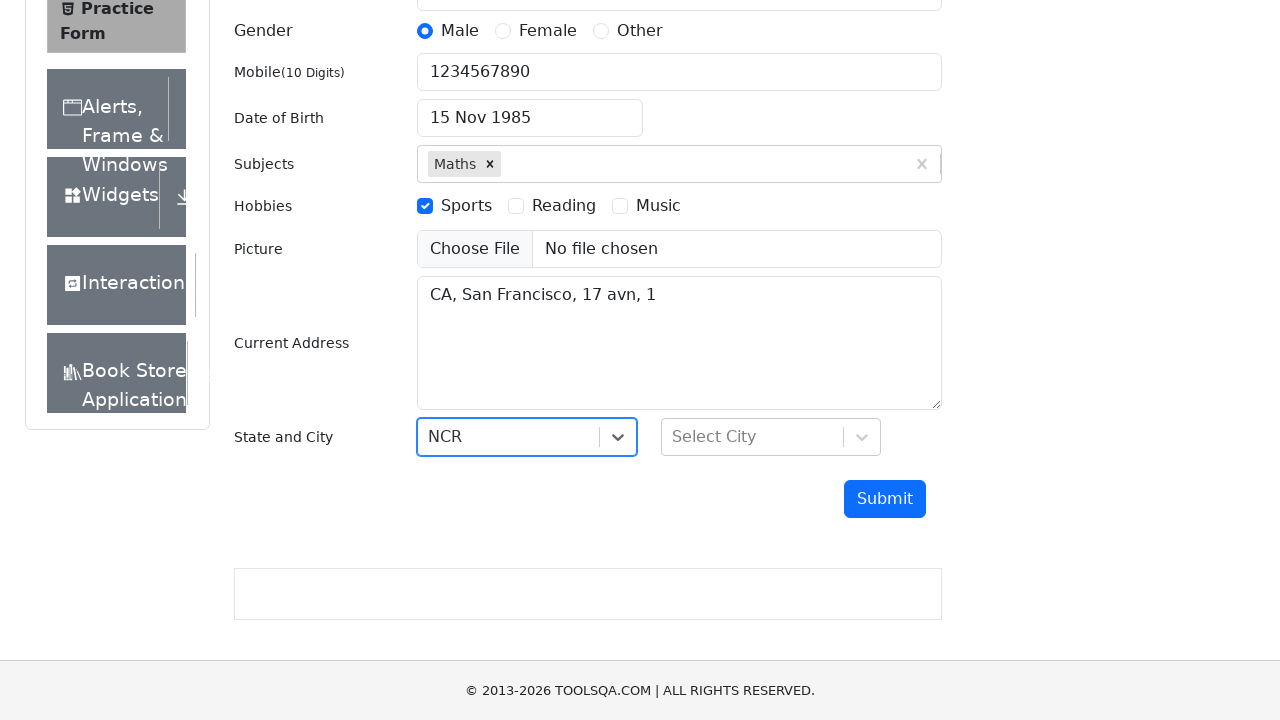

Typed 'Delhi' in city field on #react-select-4-input
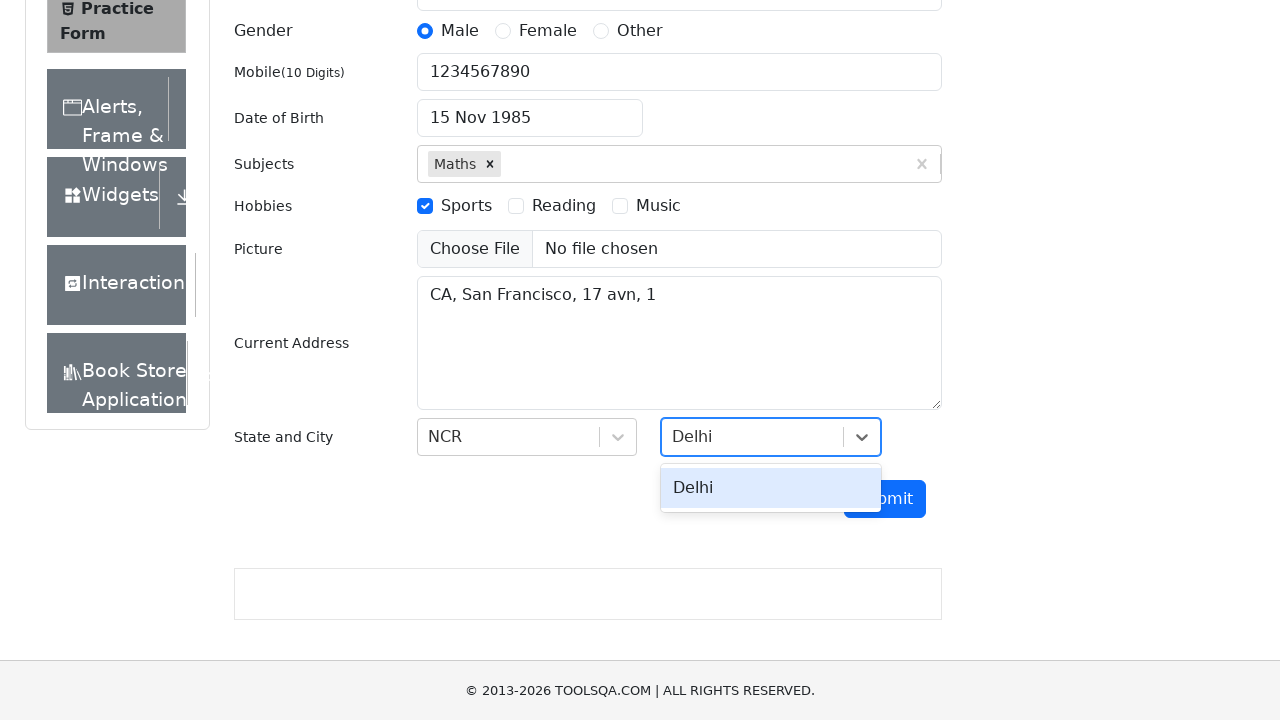

Selected Delhi from city dropdown at (771, 488) on #react-select-4-option-0
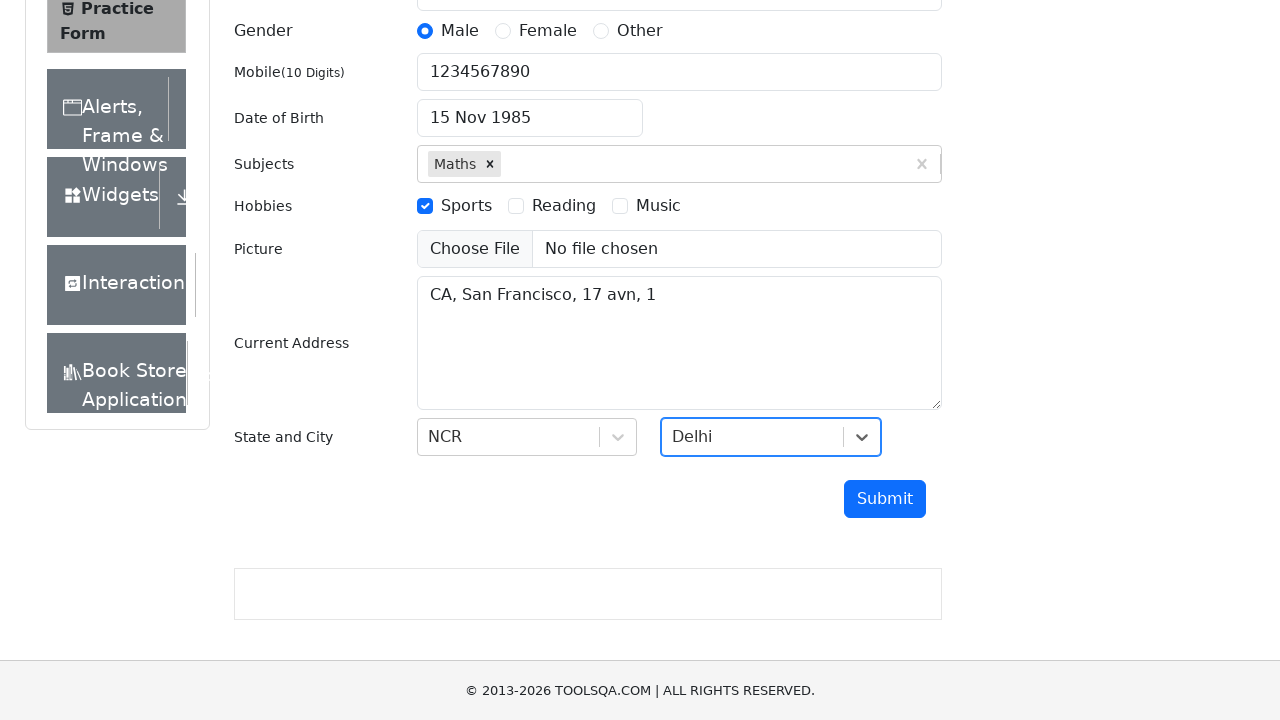

Clicked submit button to submit registration form at (885, 499) on #submit
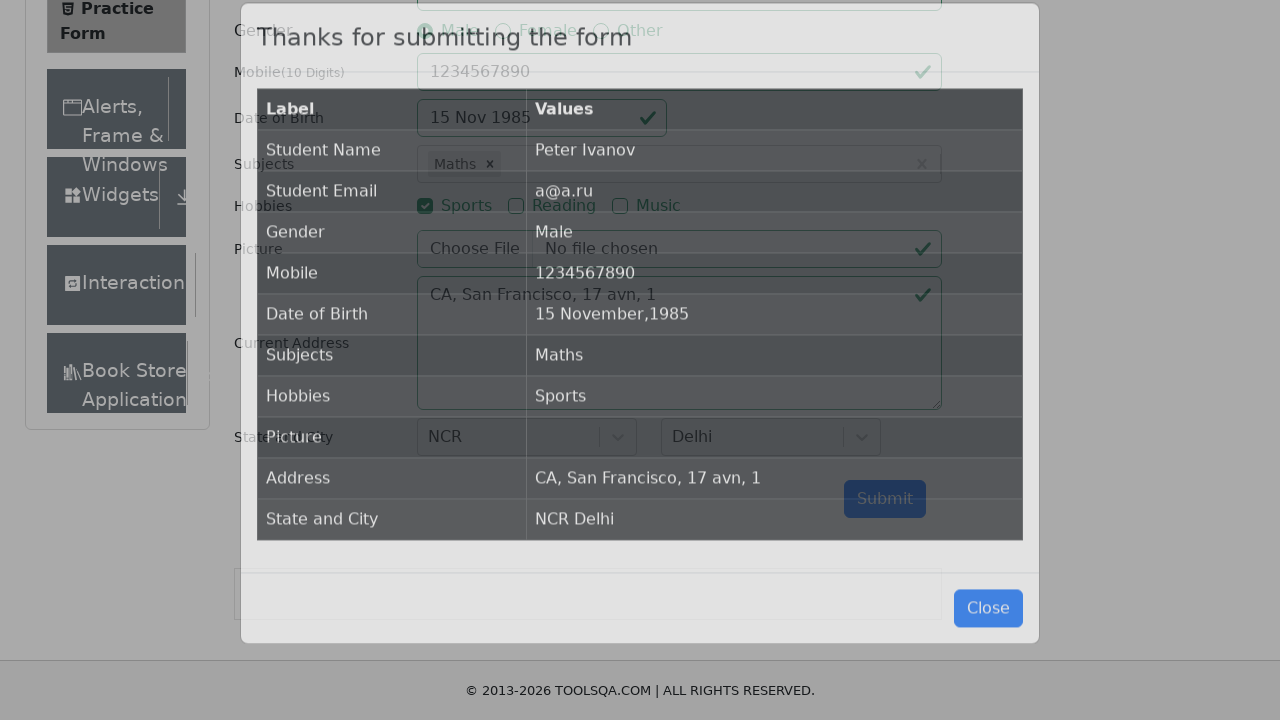

Registration form submitted successfully and results table appeared
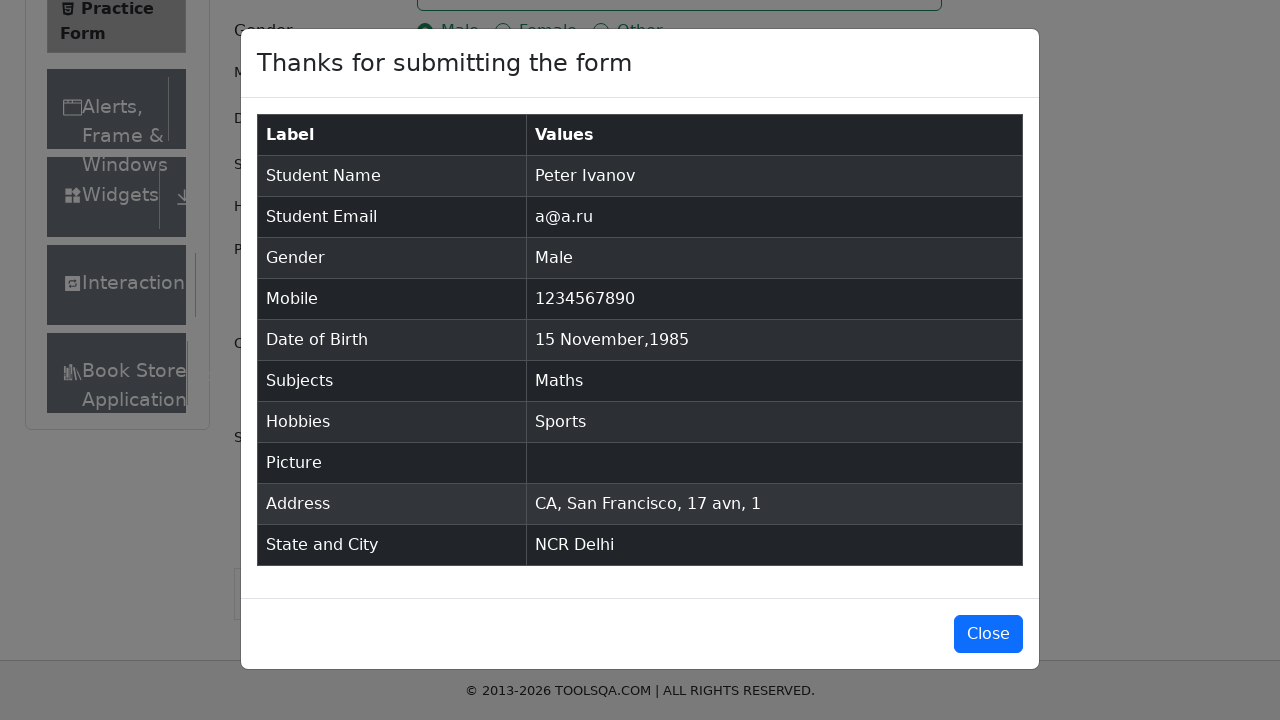

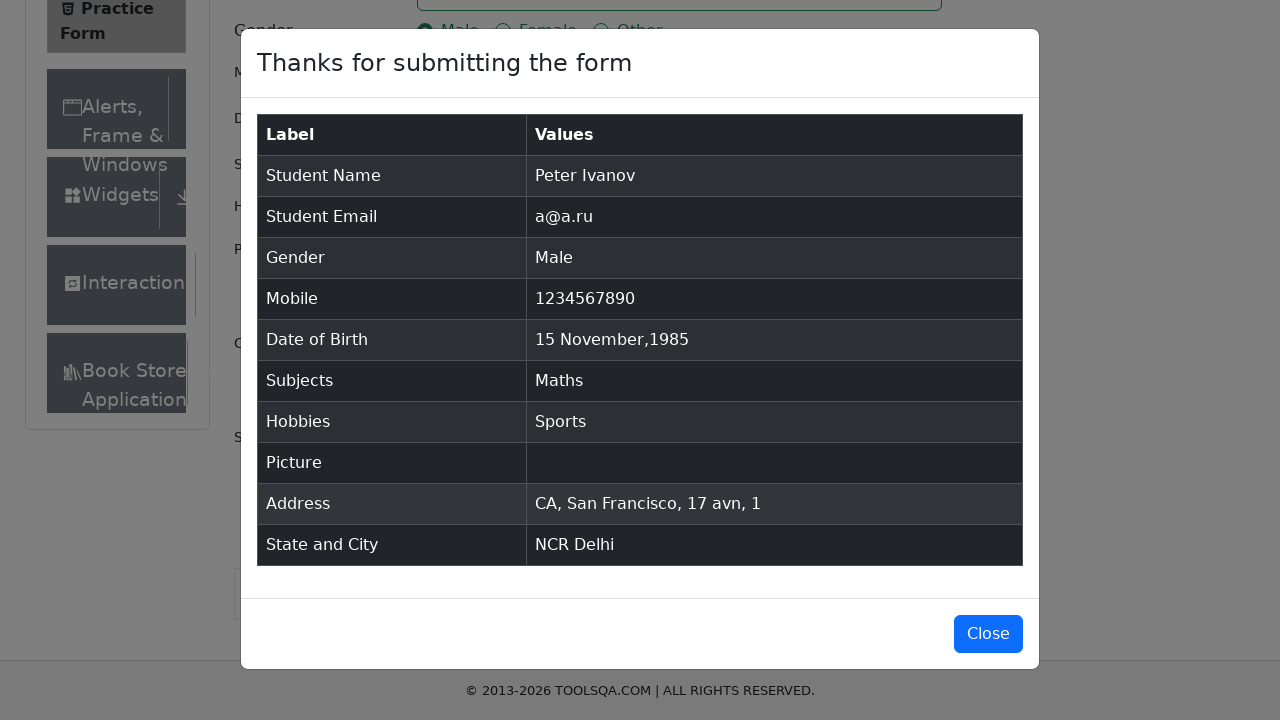